Tests browser navigation functionality including clicking a link, using browser back/forward buttons, refreshing the page, and navigating to a different URL

Starting URL: http://selenium.dev

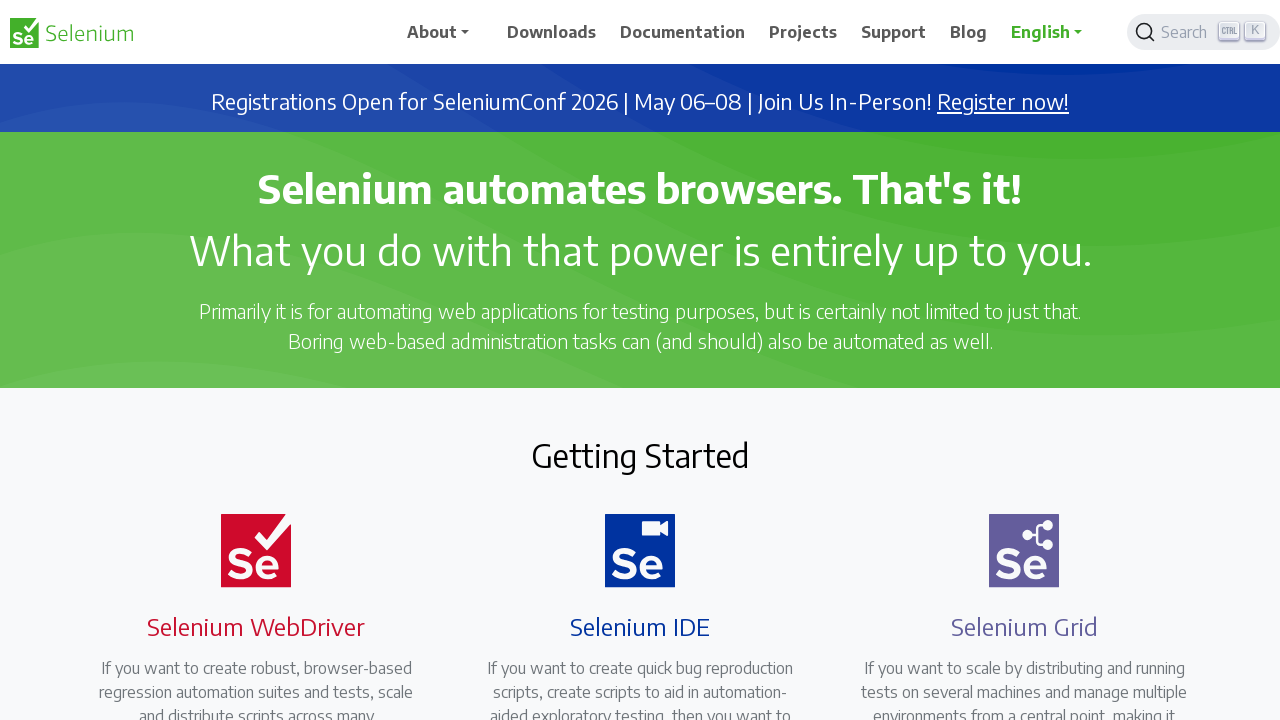

Clicked on Downloads link at (552, 32) on xpath=//a[span[contains(text(),'Downloads')]]
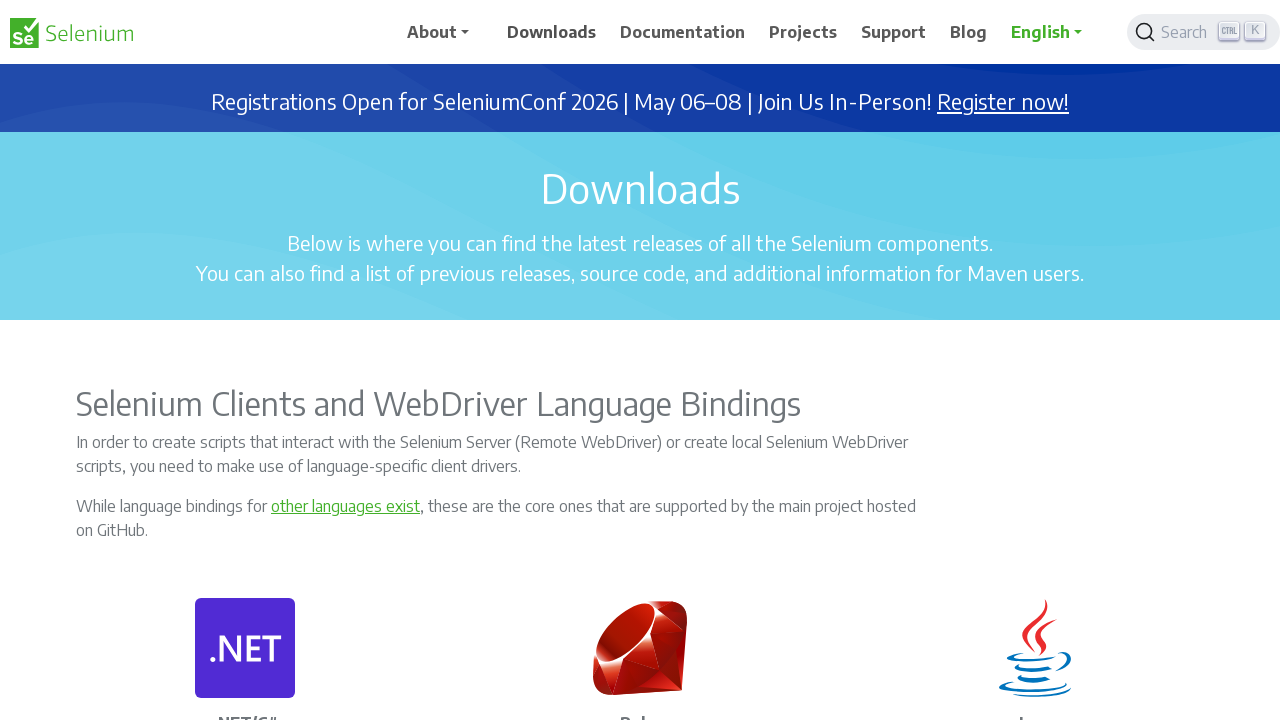

Waited 3 seconds for navigation to complete
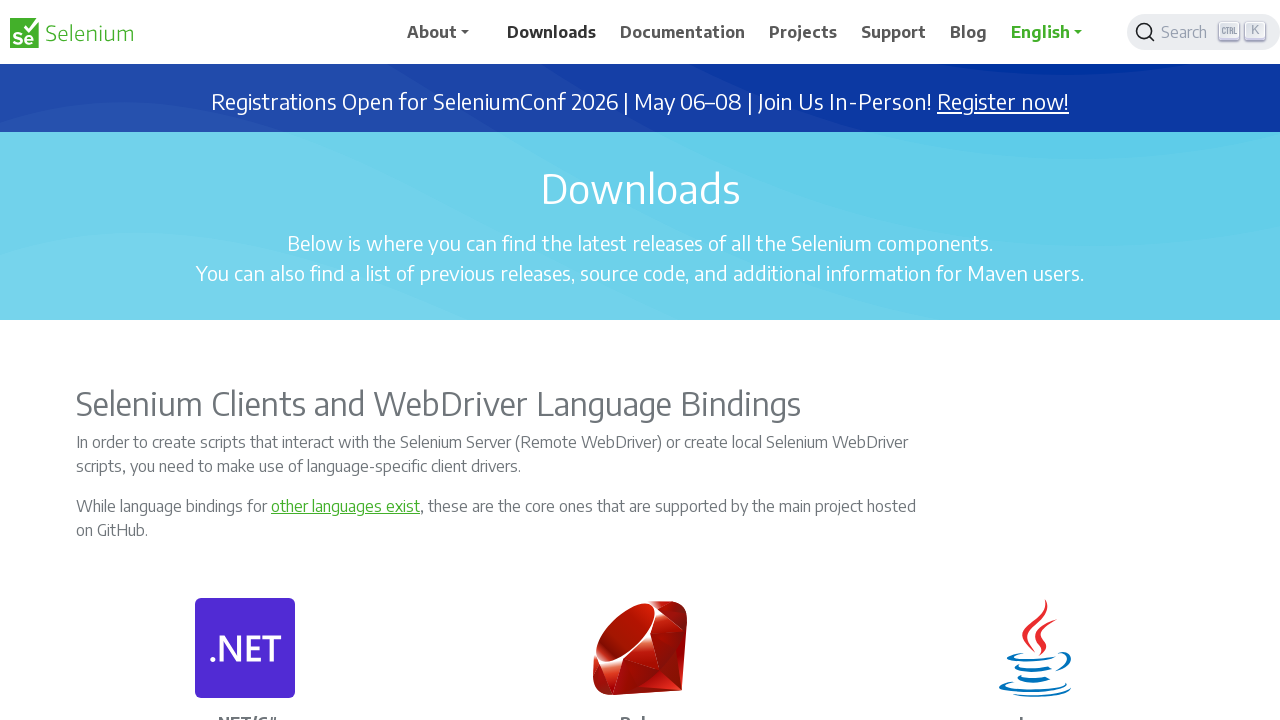

Navigated back to previous page using browser back button
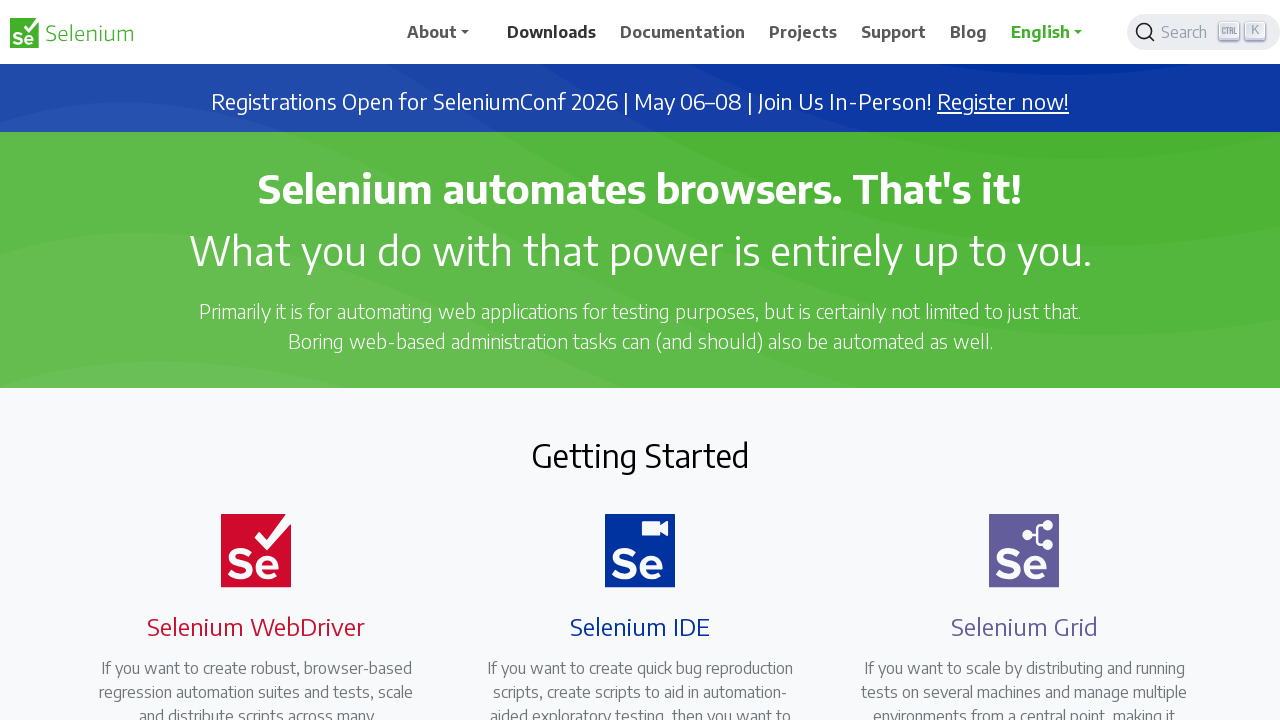

Waited 3 seconds after back navigation
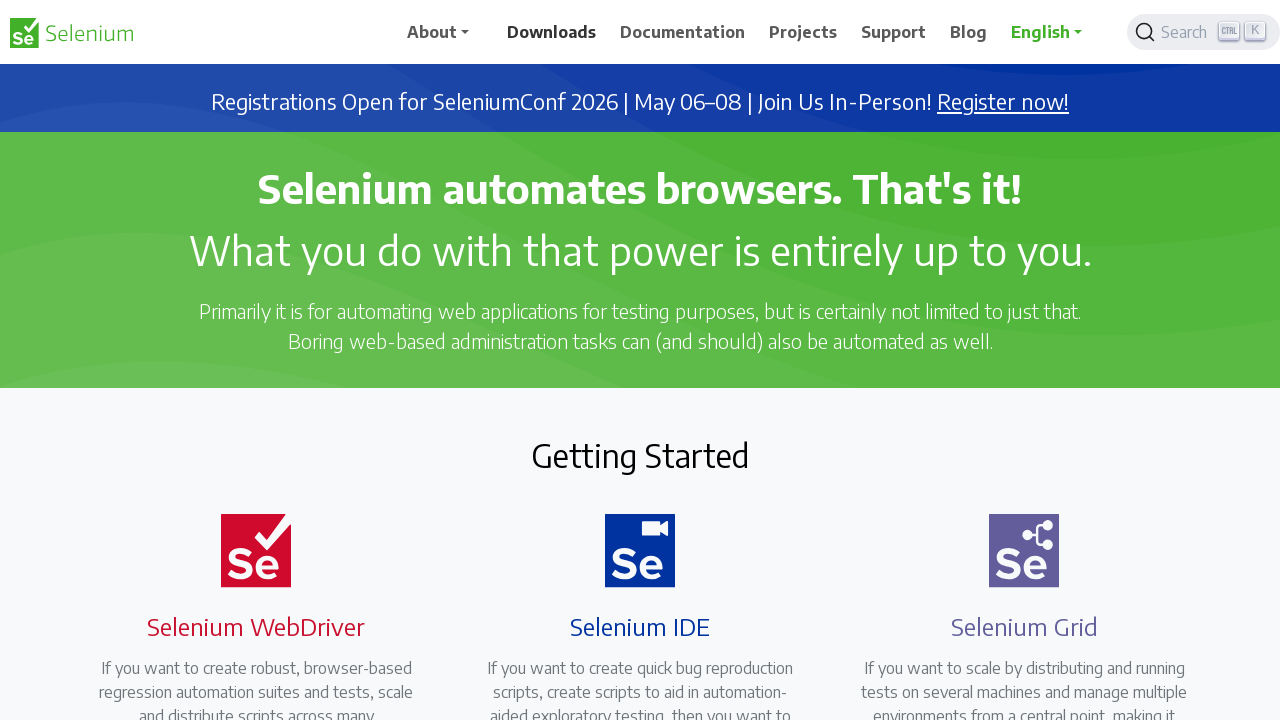

Navigated forward using browser forward button
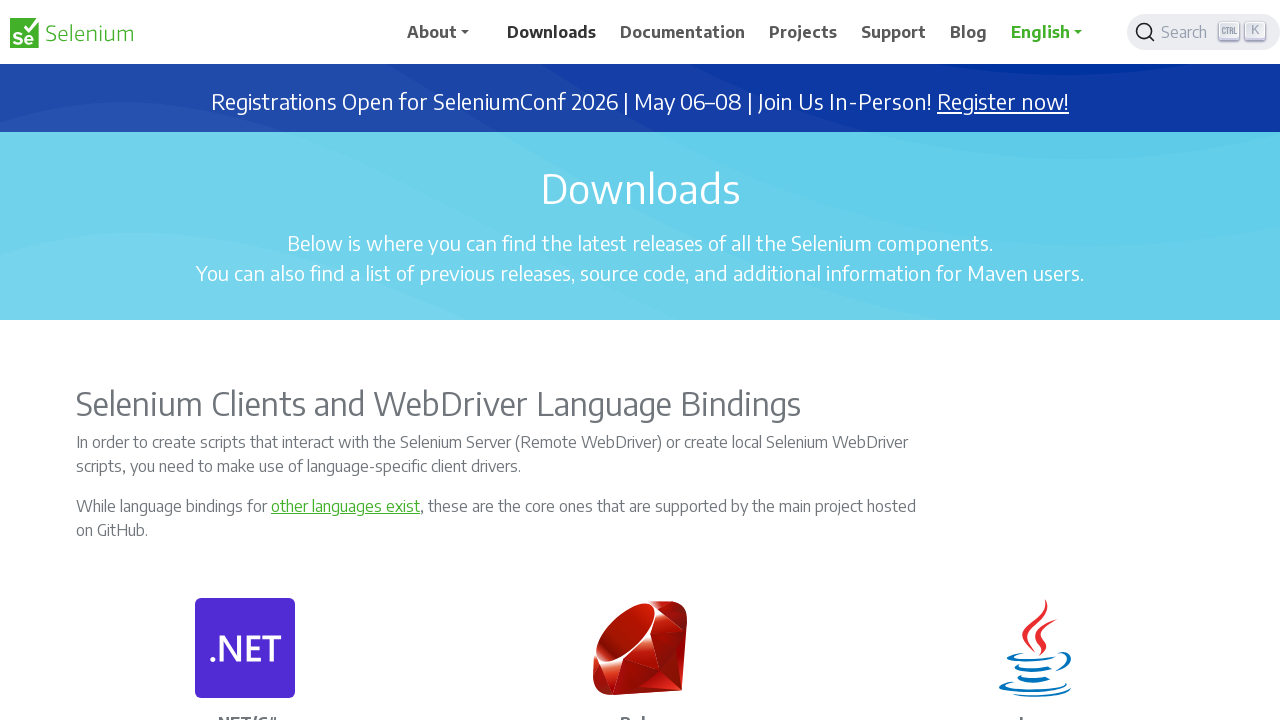

Waited 3 seconds after forward navigation
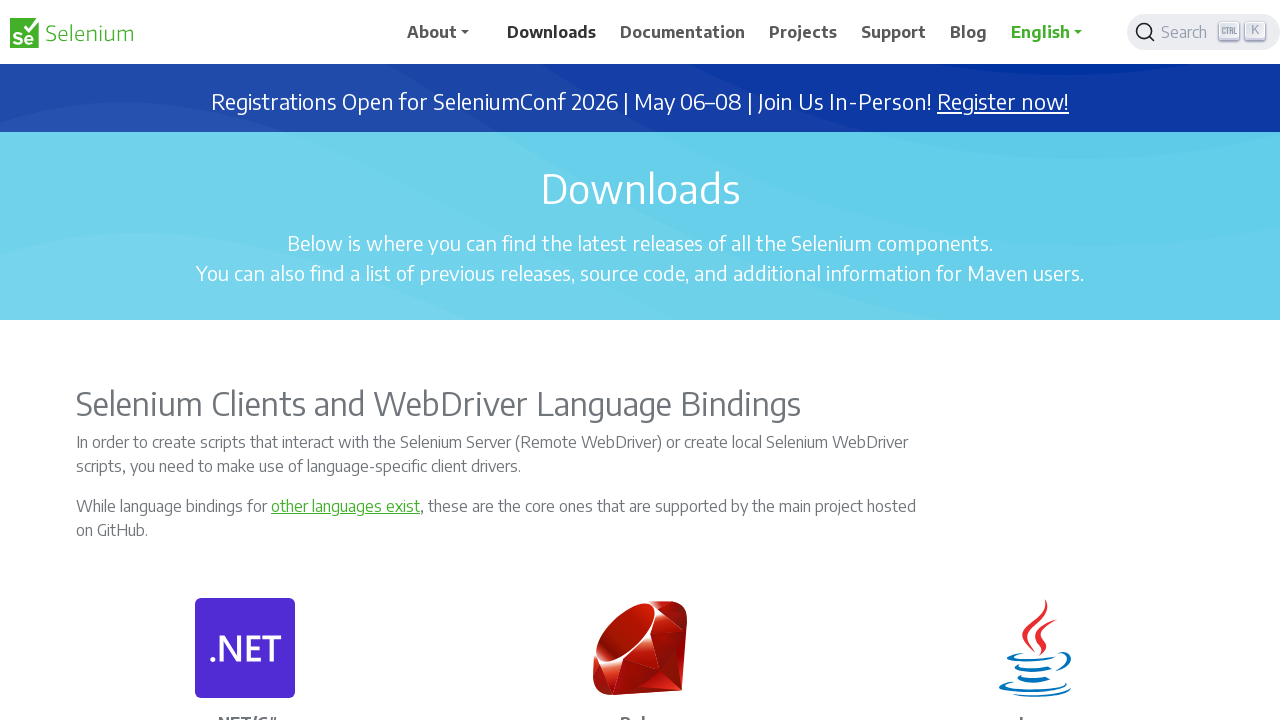

Refreshed the current page
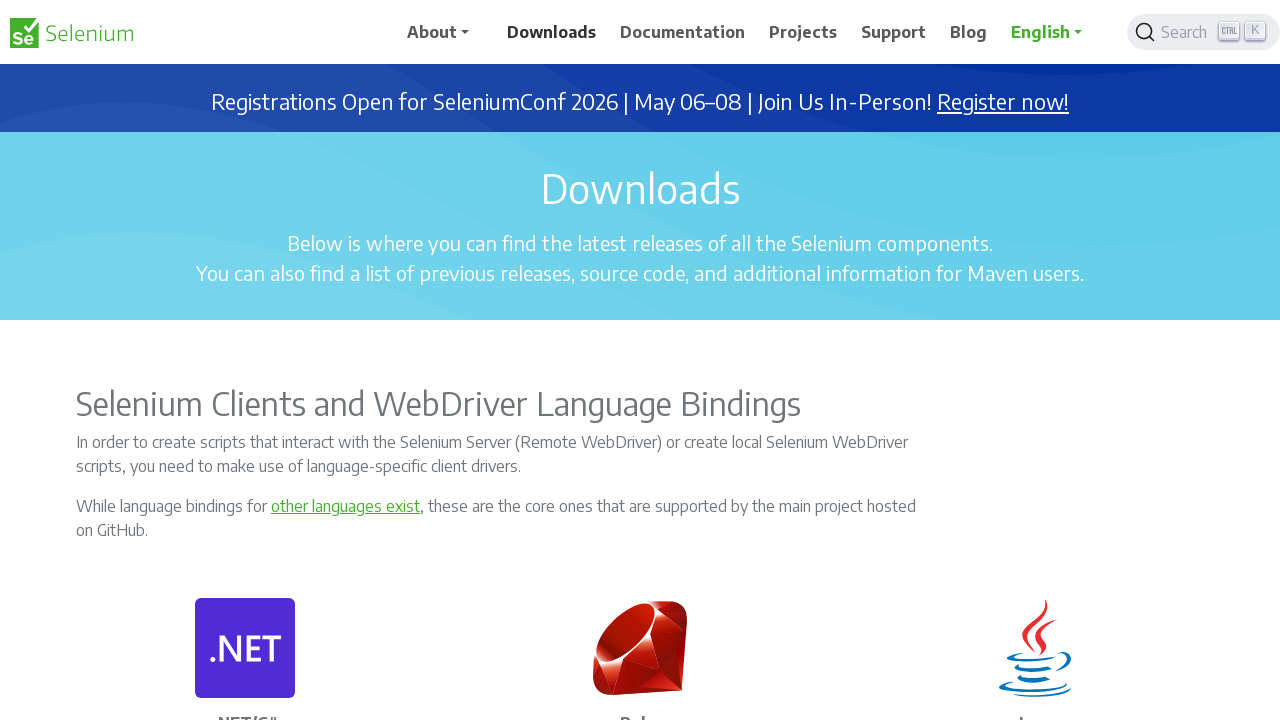

Navigated to Gmail at https://www.gmail.com/
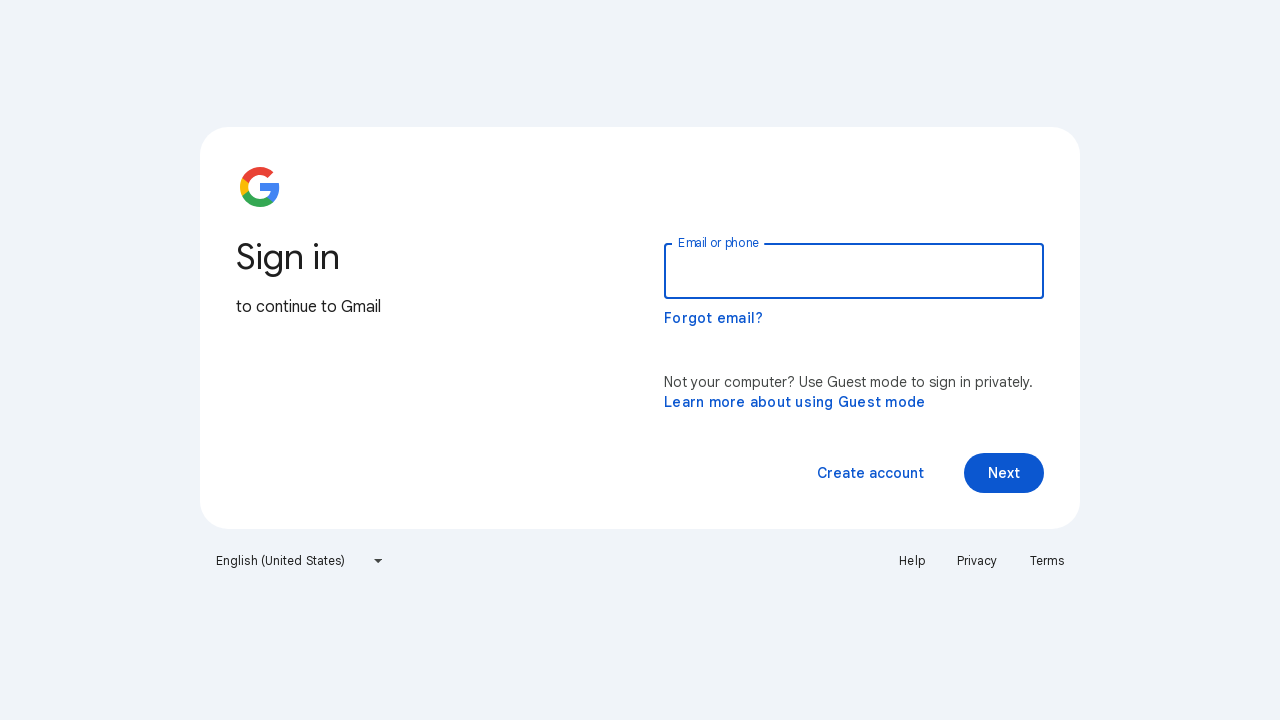

Retrieved page title: Gmail
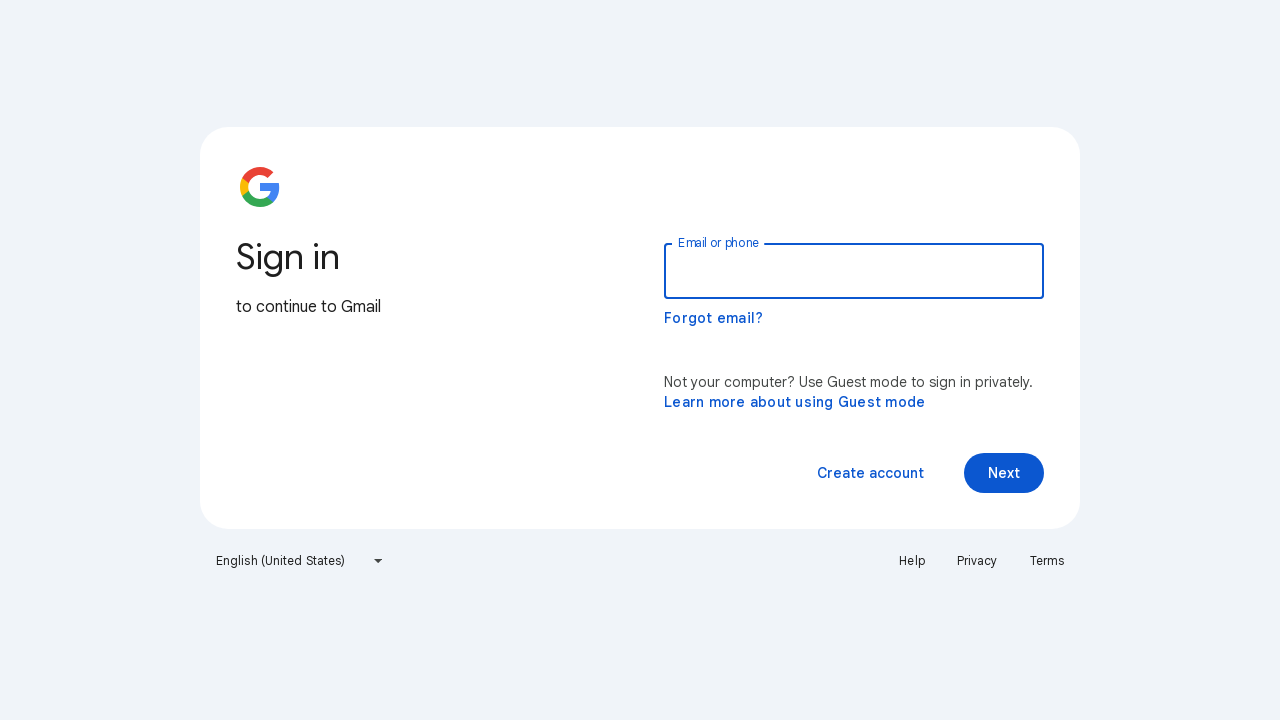

Retrieved page URL: https://accounts.google.com/v3/signin/identifier?continue=https%3A%2F%2Fmail.google.com%2Fmail%2Fu%2F0%2F&dsh=S-2045806781%3A1772088051202408&emr=1&followup=https%3A%2F%2Fmail.google.com%2Fmail%2Fu%2F0%2F&ifkv=ASfE1-qwk2puc4KmSREd4AzptH12qPrj8ET4XqqXd8lGVUJ-I-YQEhN-eZnZJ5kwe5u06Plo3OP1&osid=1&passive=1209600&service=mail&flowName=GlifWebSignIn&flowEntry=ServiceLogin
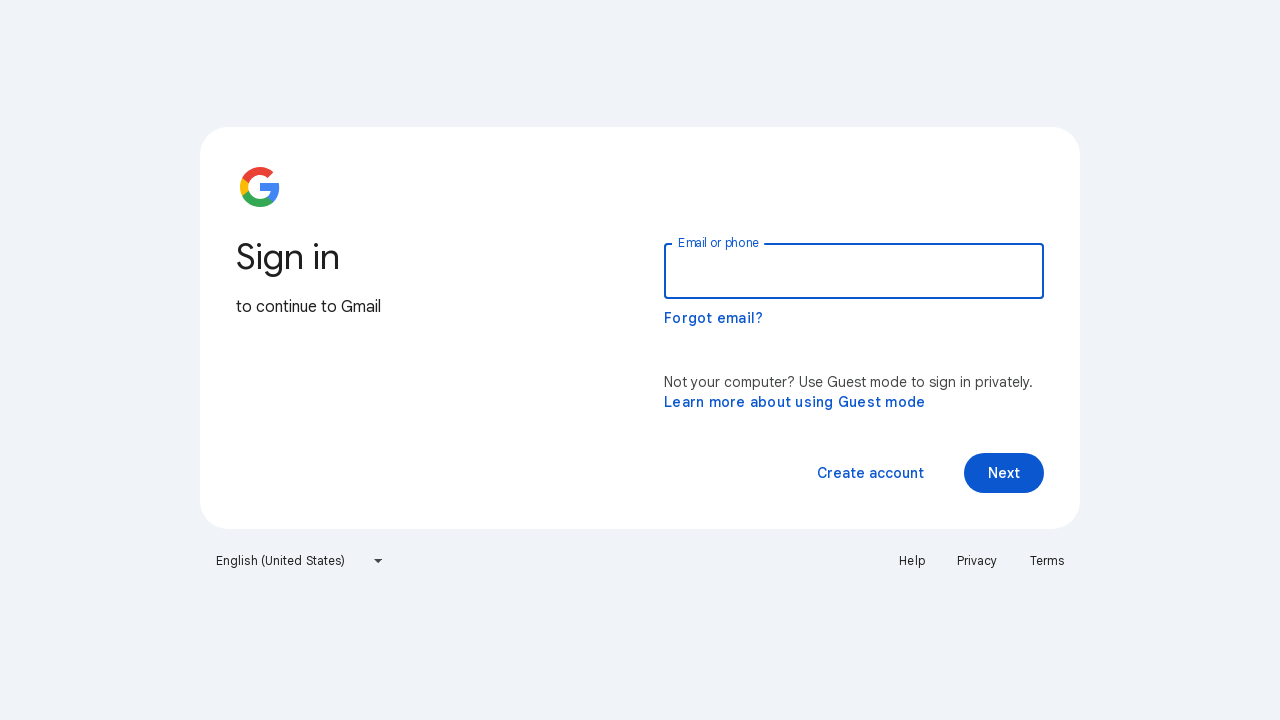

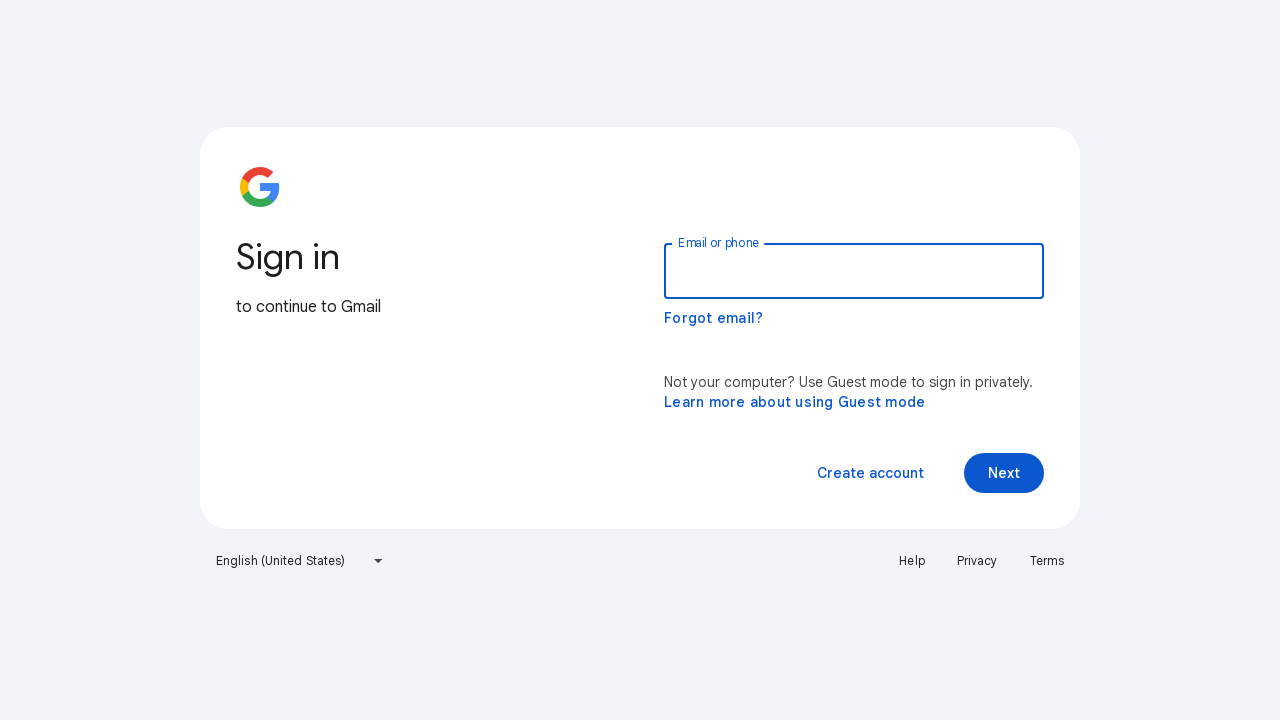